Tests jQuery progress bar functionality by navigating to the JQuery ProgressBar section, starting and canceling downloads, and verifying the progress bar completes

Starting URL: http://demo.automationtesting.in/WebTable.html

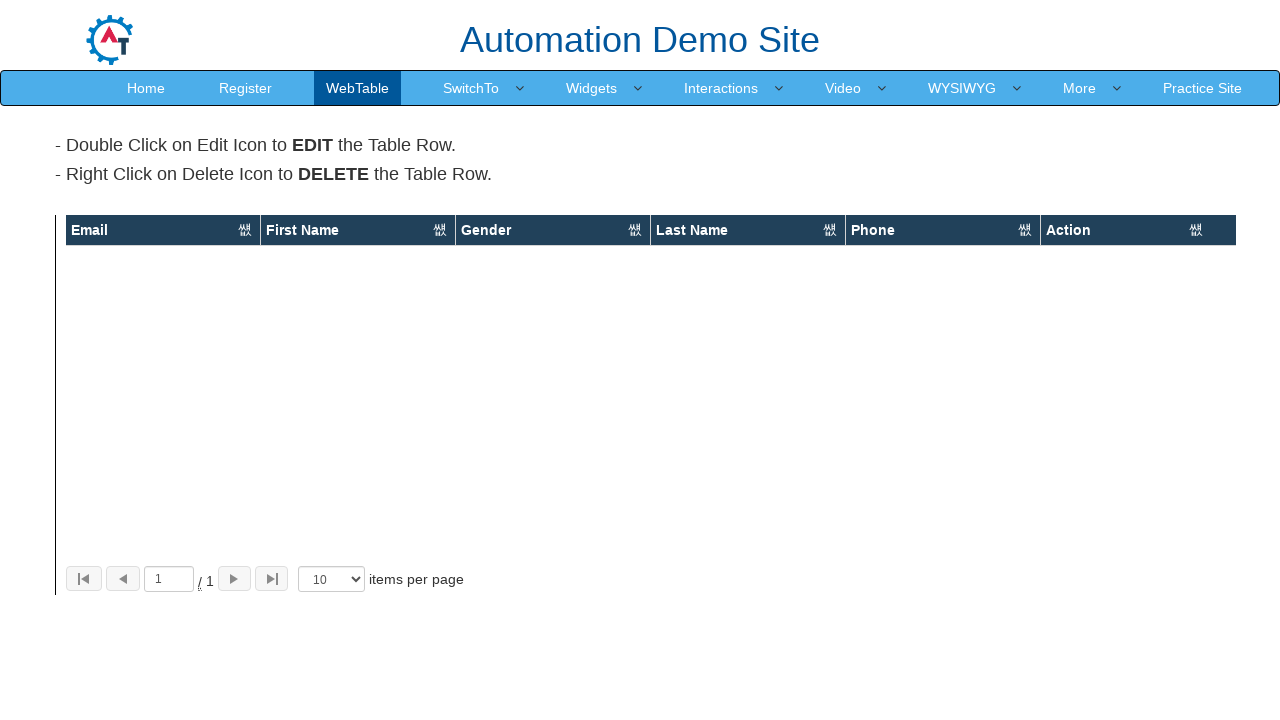

Clicked 'More' menu at (1080, 88) on text=More
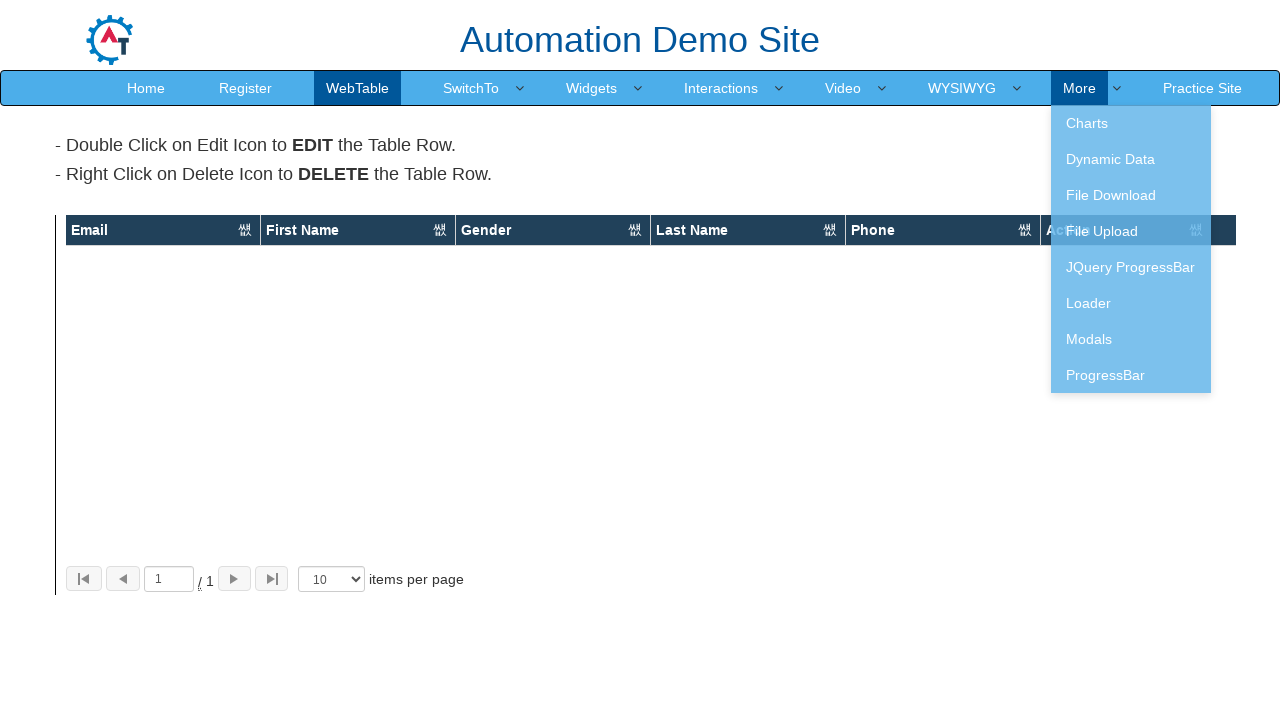

Clicked 'JQuery ProgressBar' option at (1131, 267) on text=JQuery ProgressBar
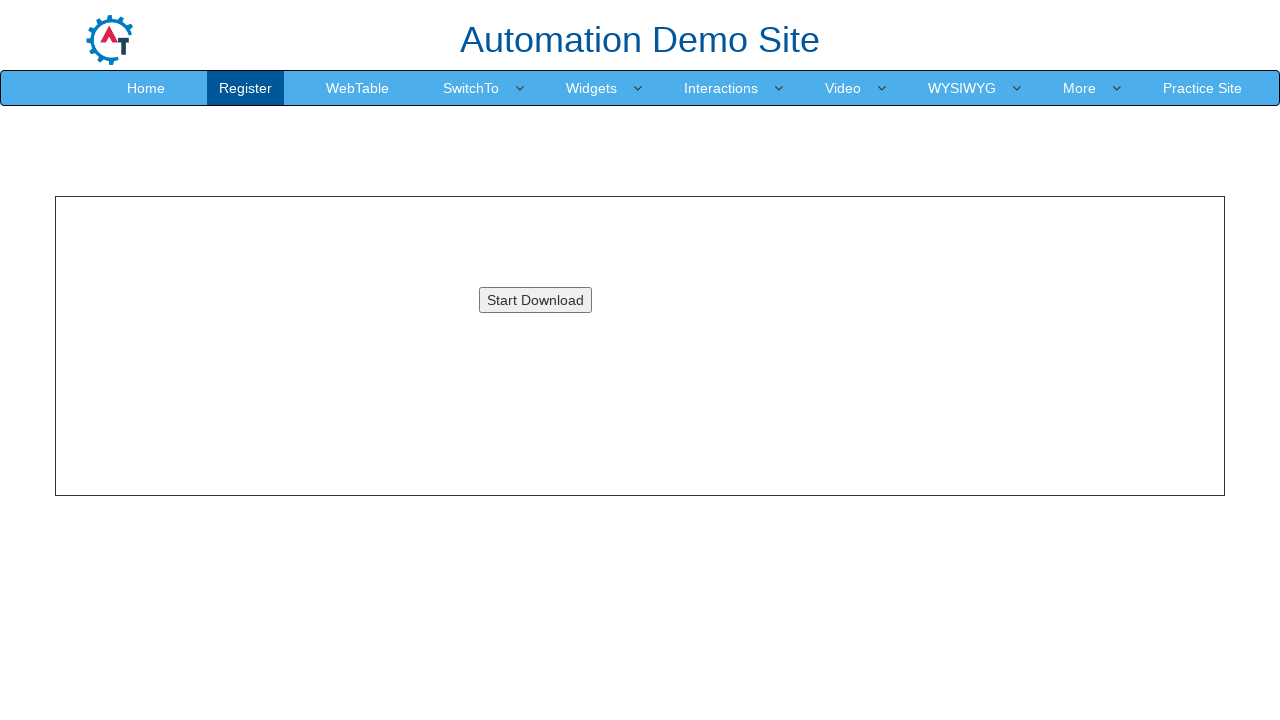

Clicked start download button at (535, 300) on #downloadButton
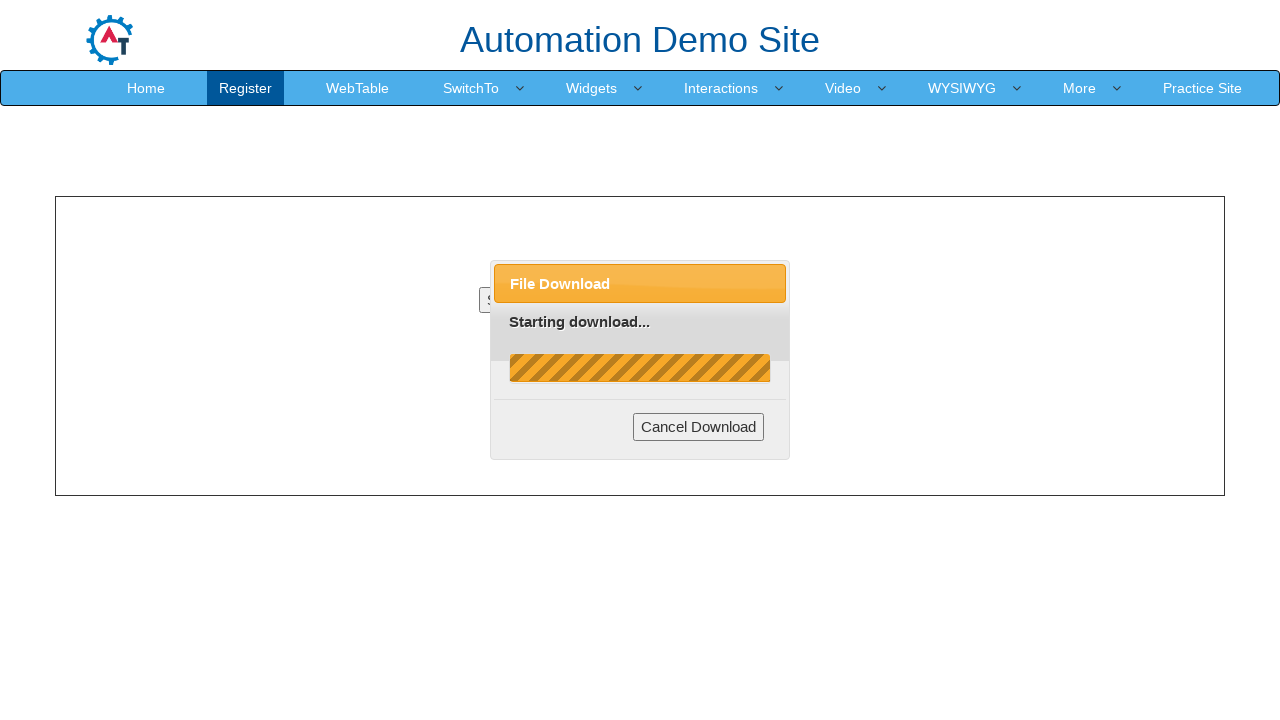

Cancel/close button appeared in dialog
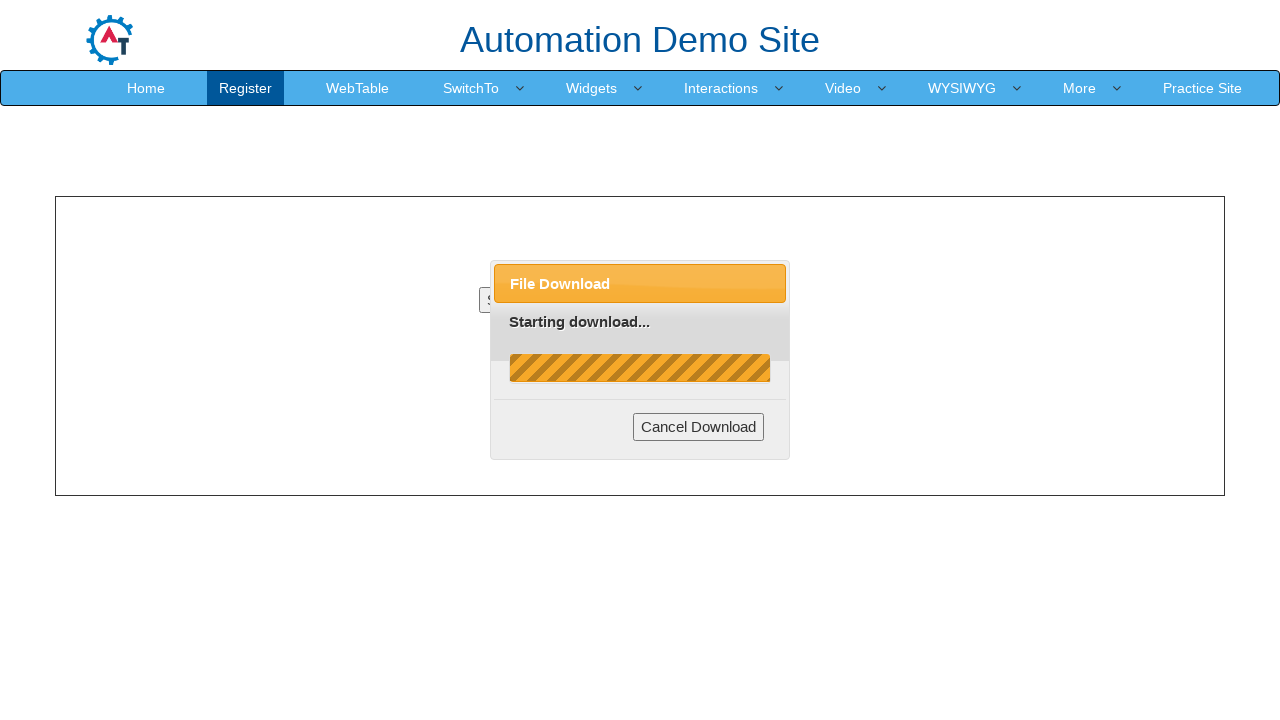

Clicked cancel/close button to stop download at (699, 427) on .ui-dialog-buttonset > button
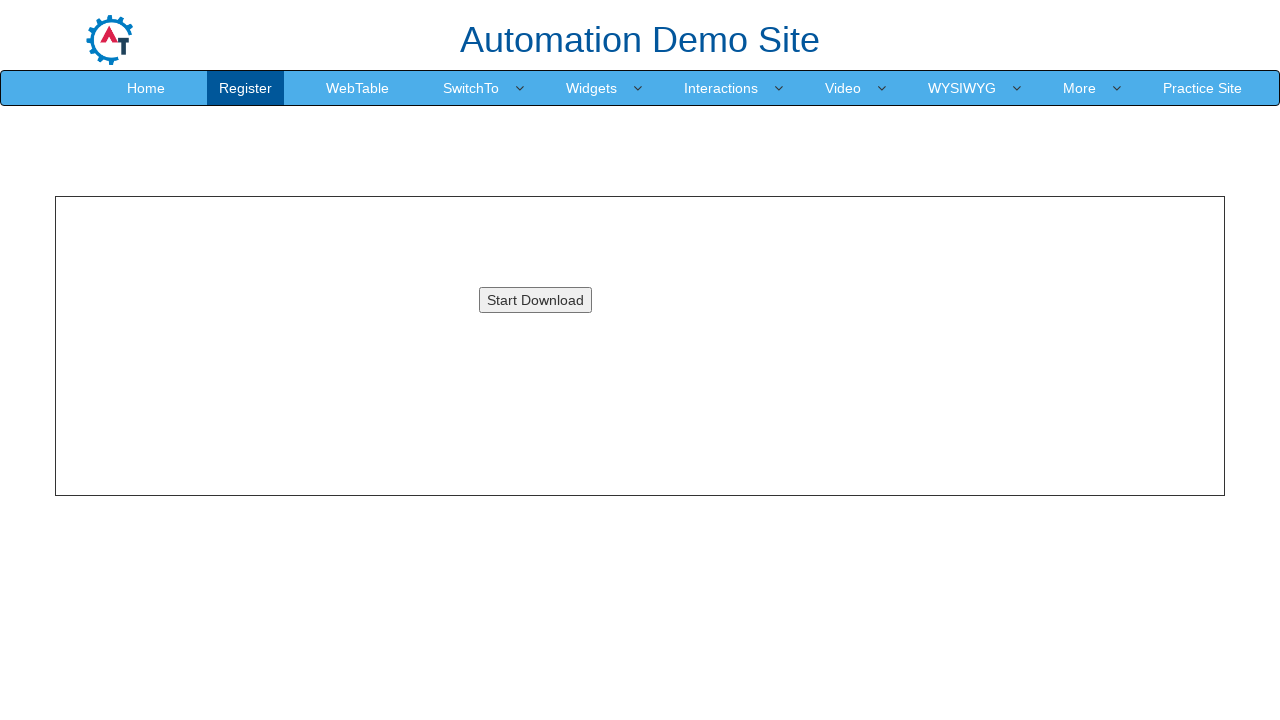

Clicked start download button again at (535, 300) on #downloadButton
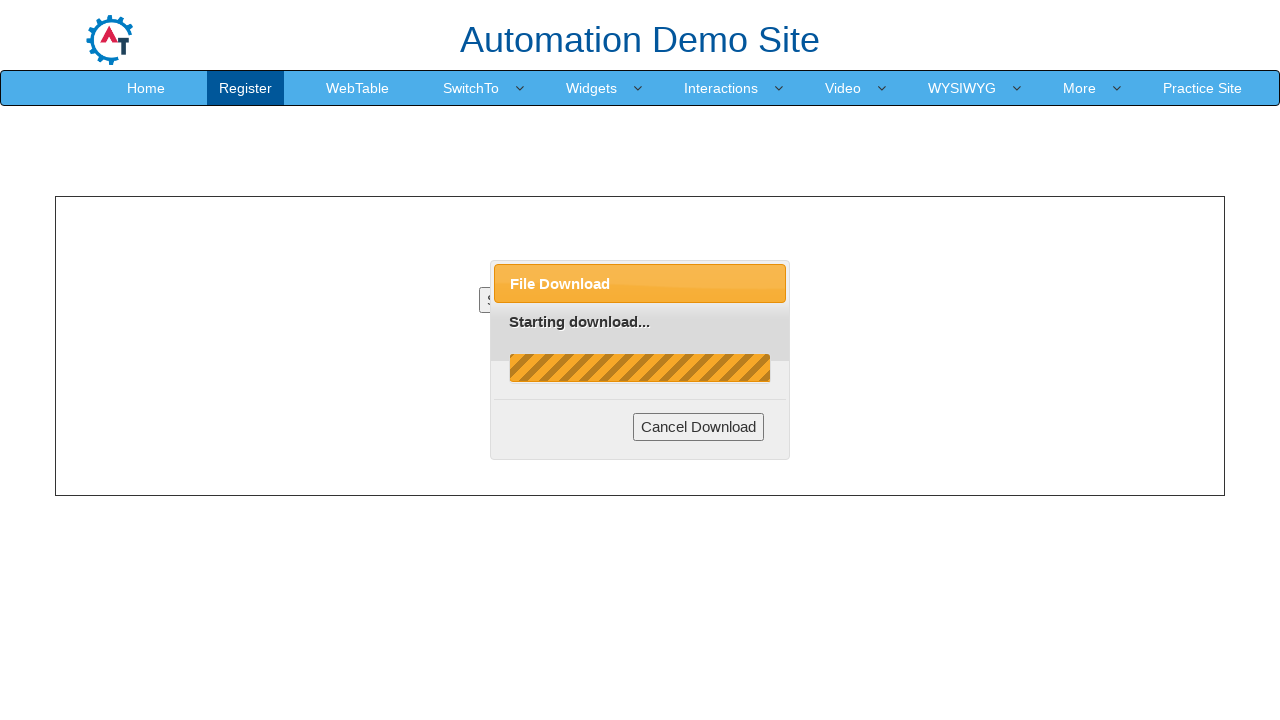

Progress bar completed successfully
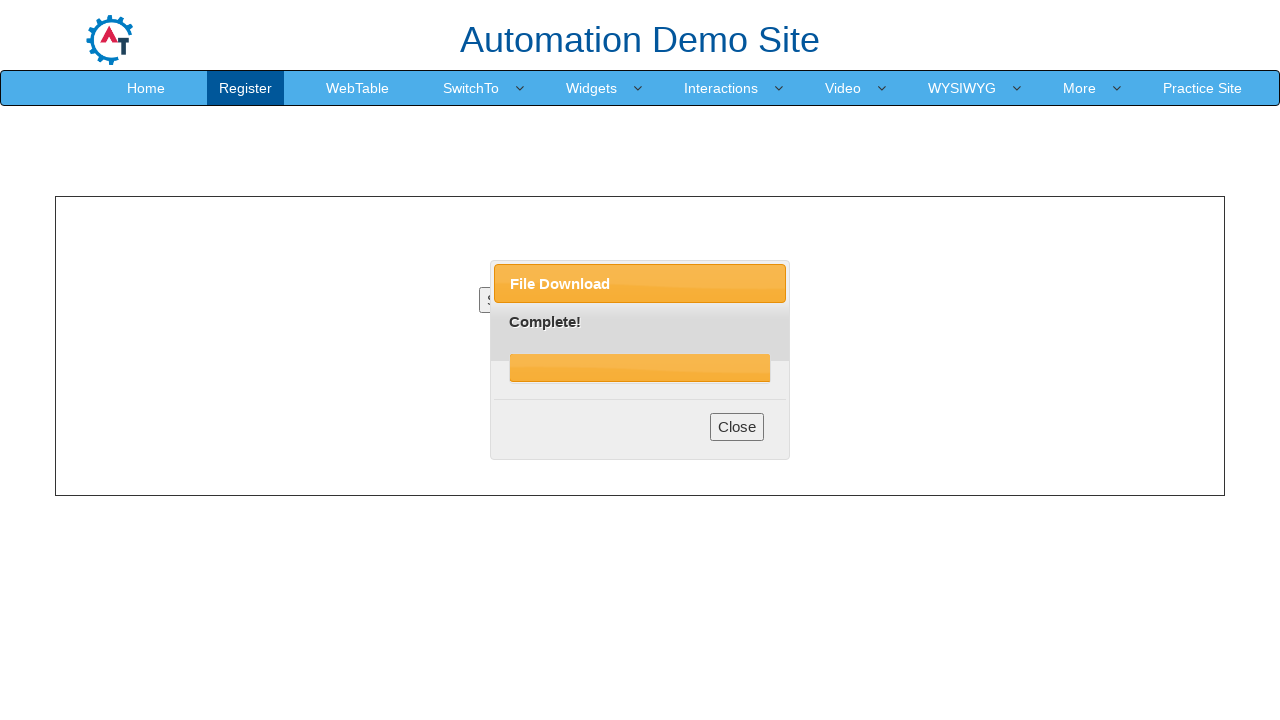

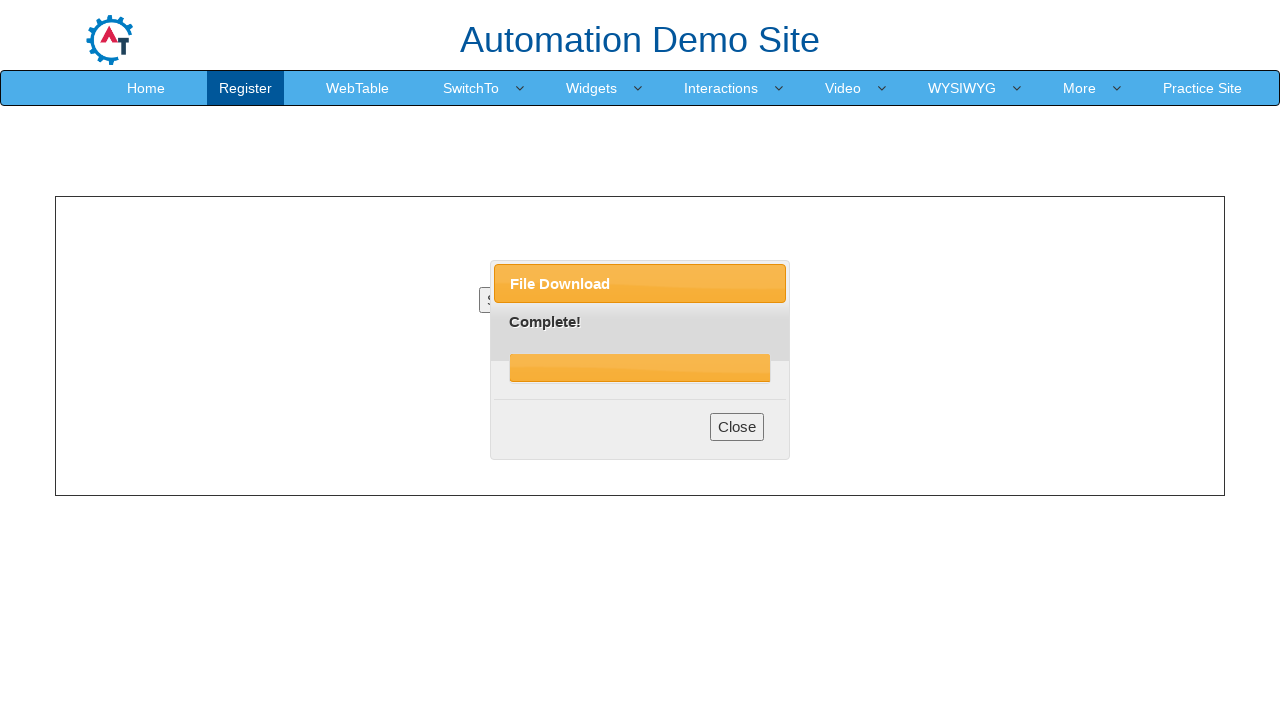